Tests iframe interaction by navigating to the iFrame Demo page, switching into an iframe, writing text into a rich text editor, and verifying the text was entered correctly.

Starting URL: https://www.lambdatest.com/selenium-playground/

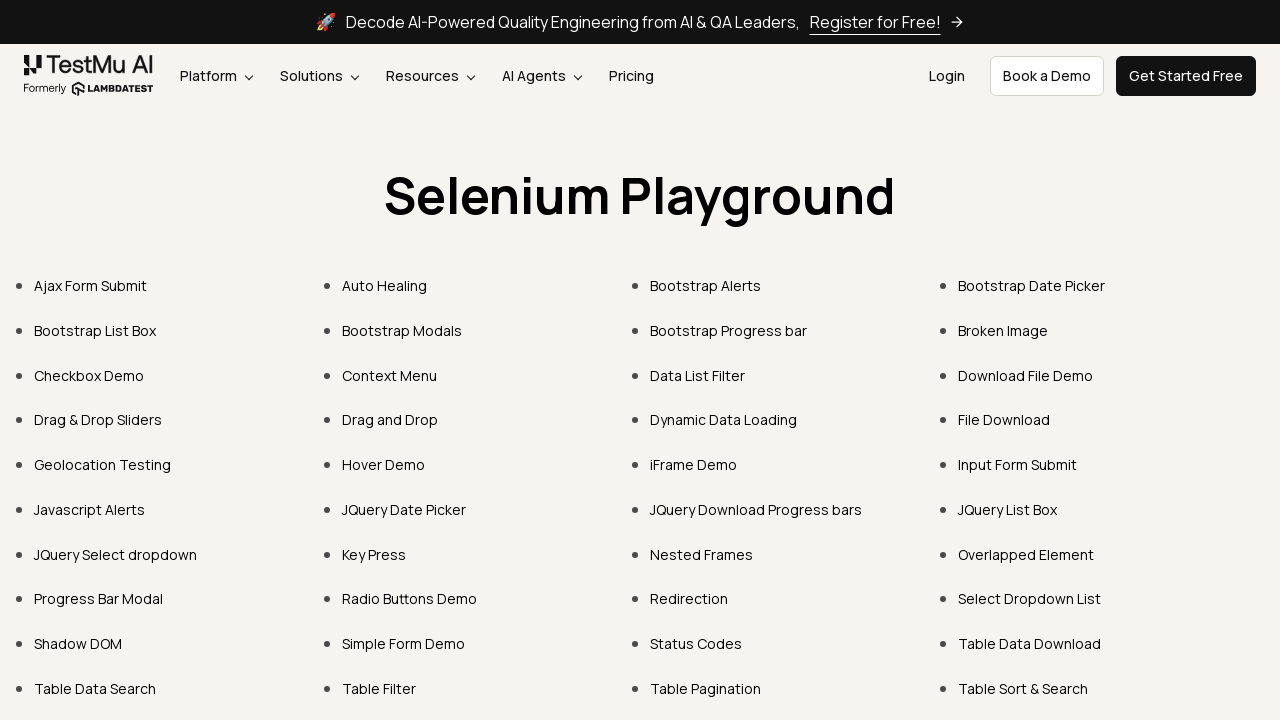

Waited for iFrame Demo link to be visible
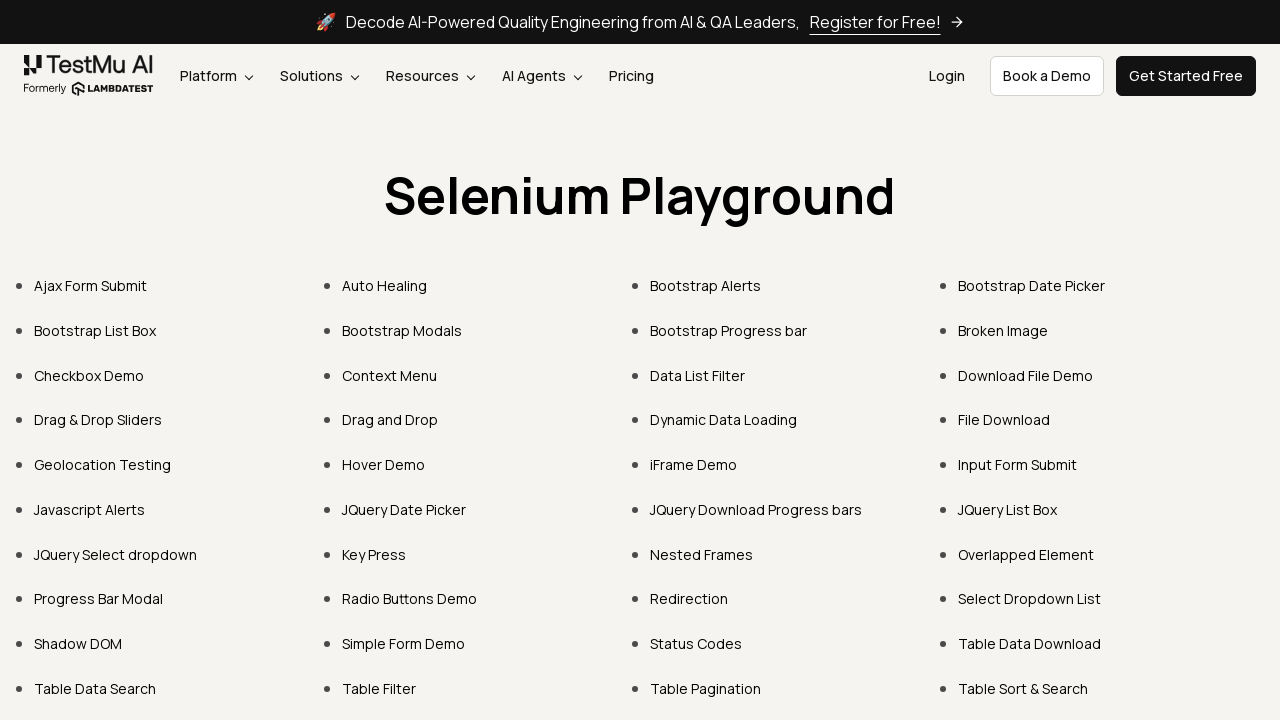

Clicked on iFrame Demo link at (694, 464) on xpath=//*[contains(text(),'iFrame Demo')]
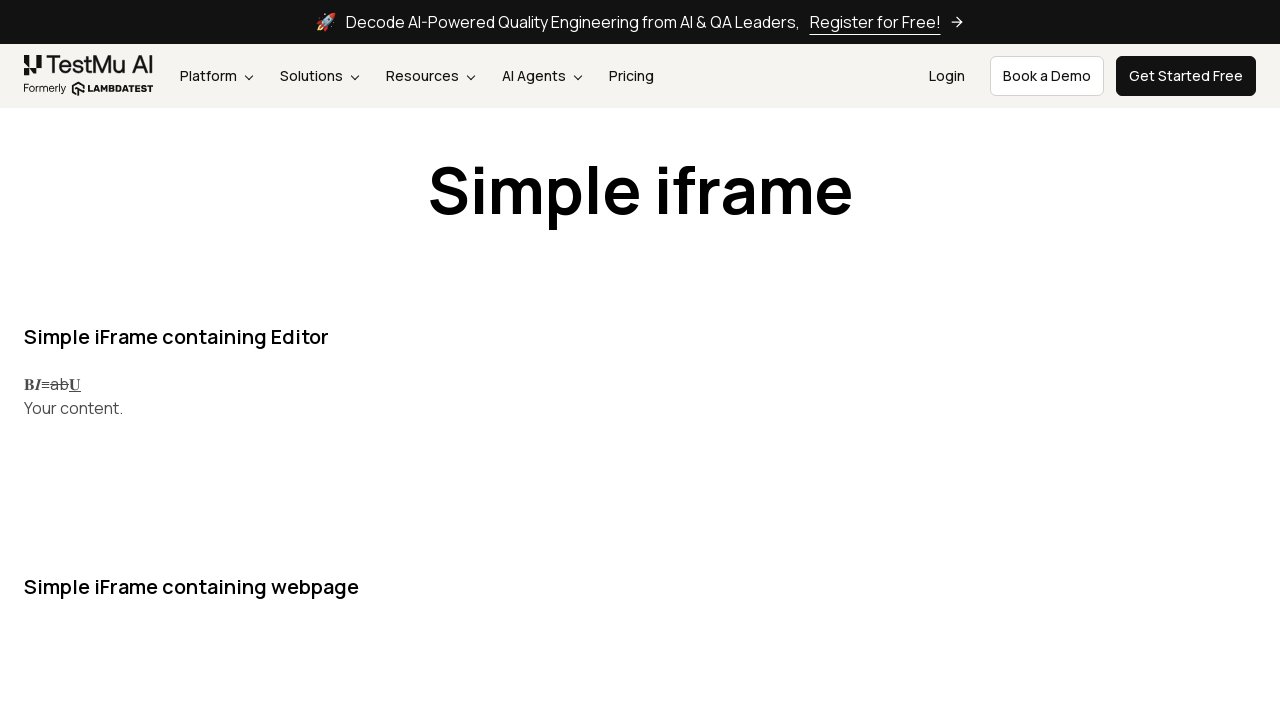

Located iframe element with id 'iFrame1'
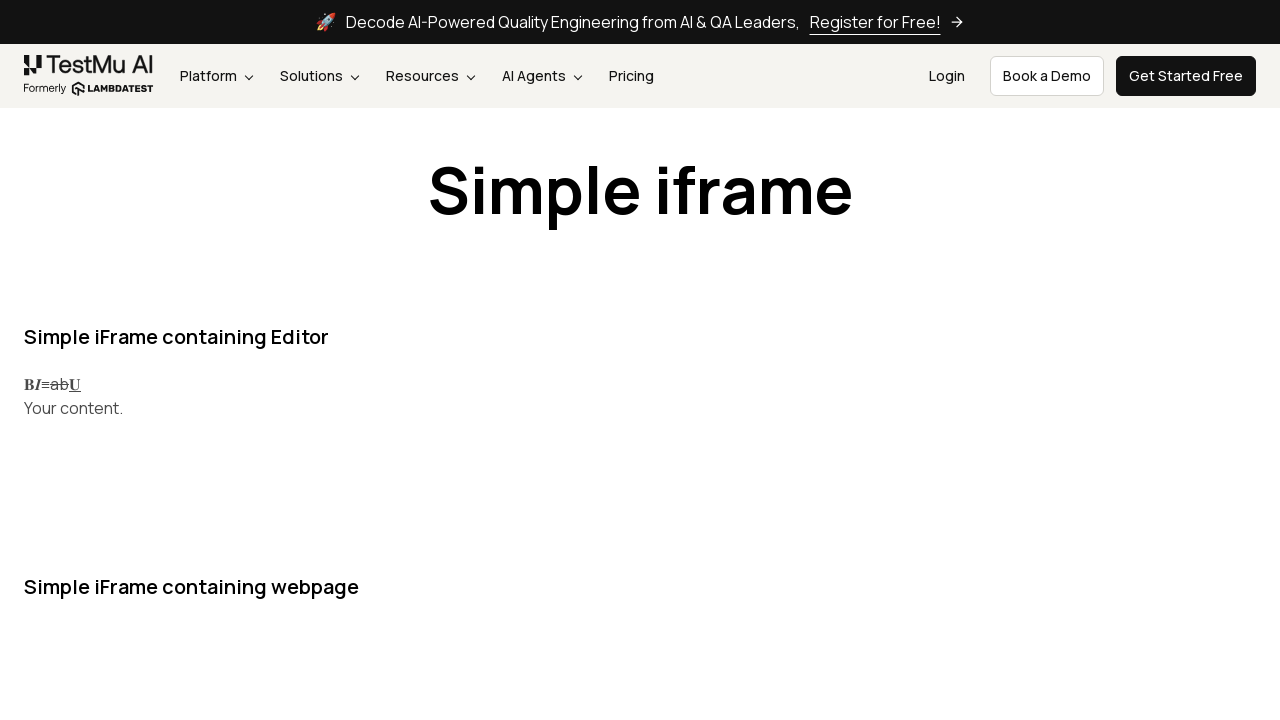

Switched to iframe content frame
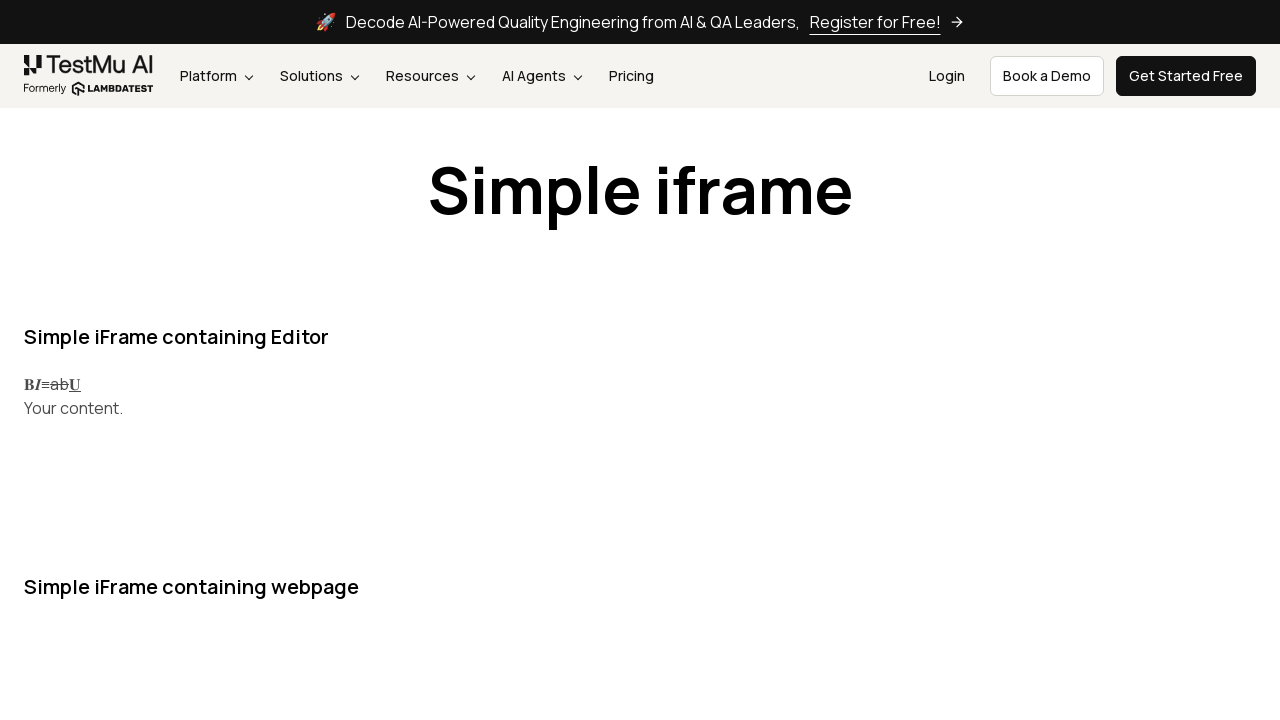

Located rich text editor element inside iframe
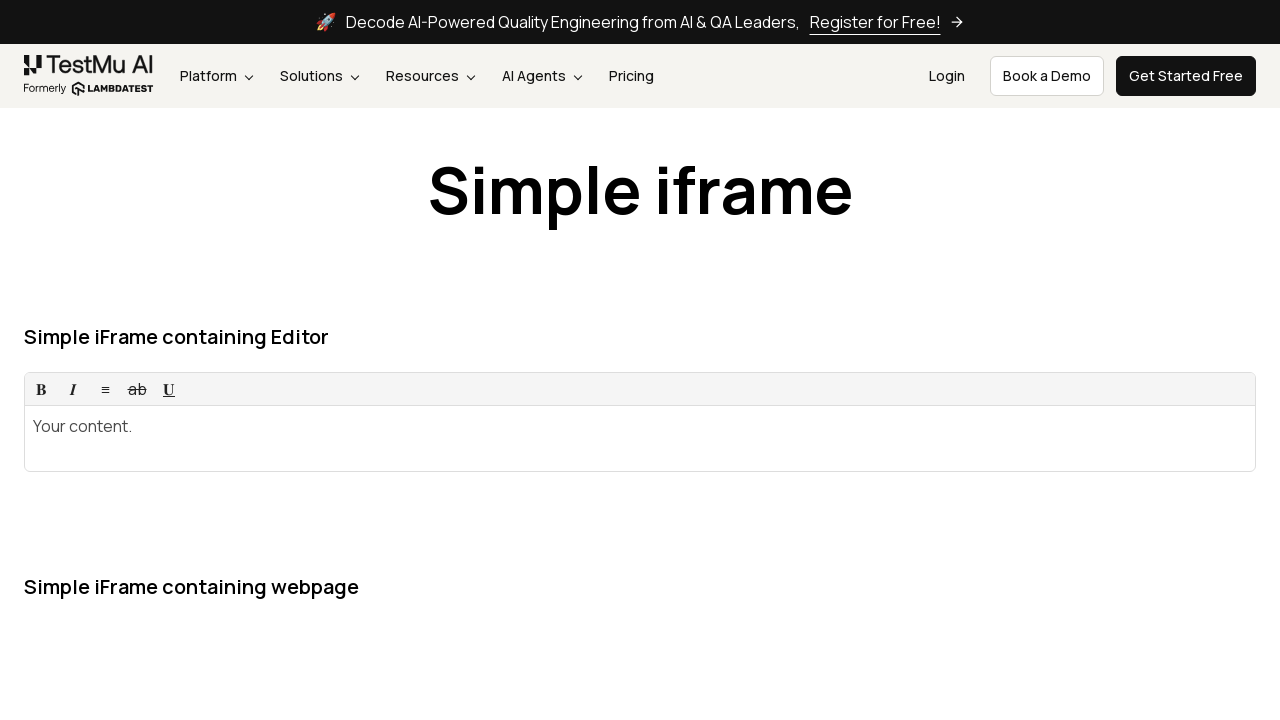

Clicked on the rich text editor at (640, 438) on xpath=//div[@class='rsw-ce']
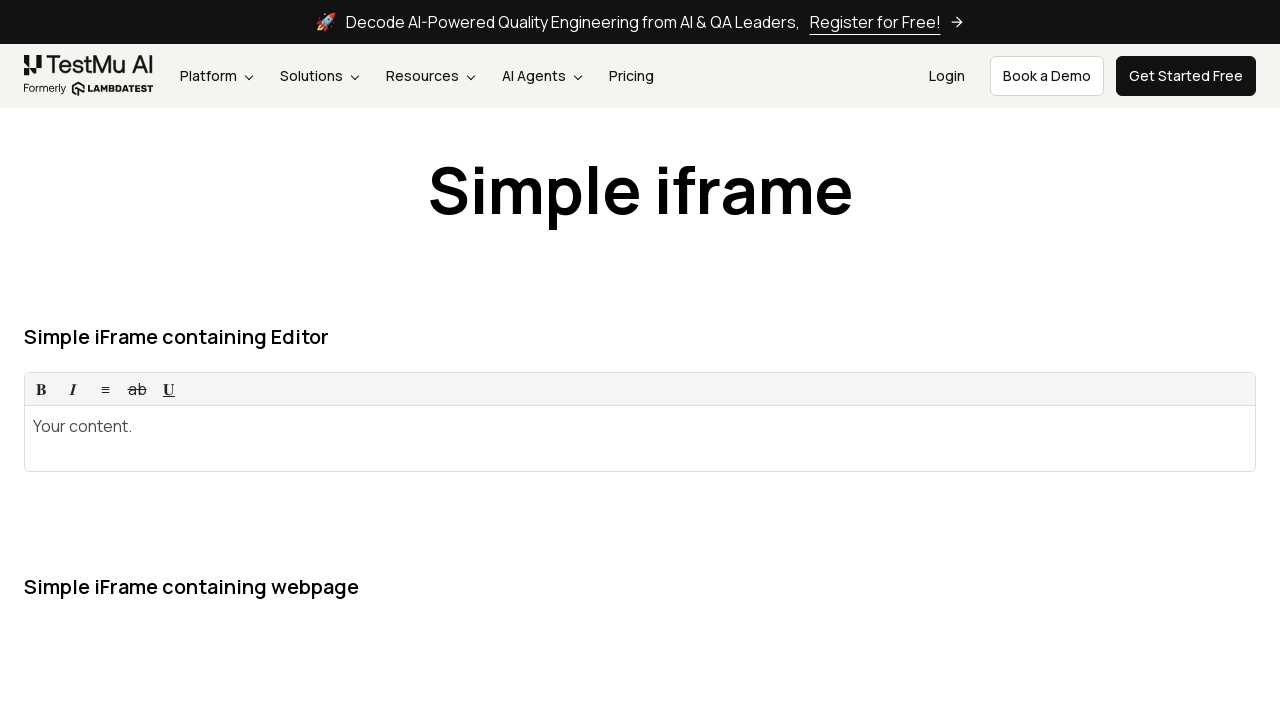

Selected all text in editor using Ctrl+A
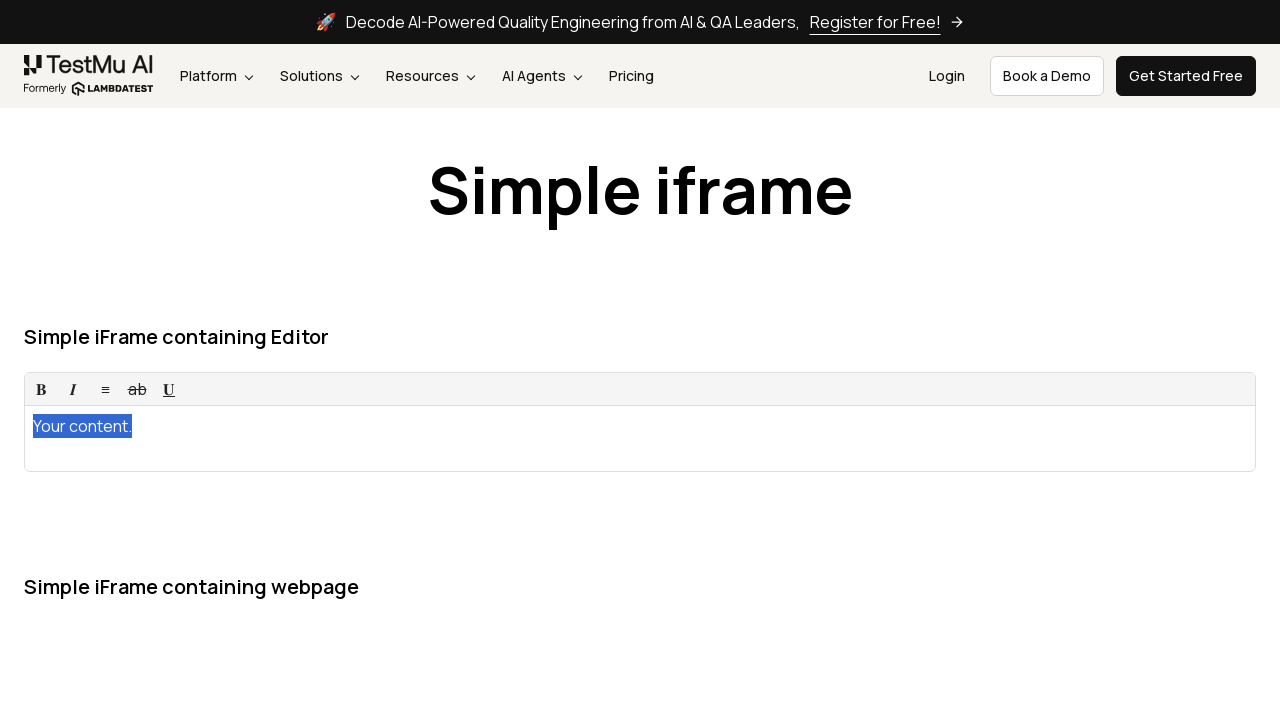

Cleared editor content by pressing Backspace
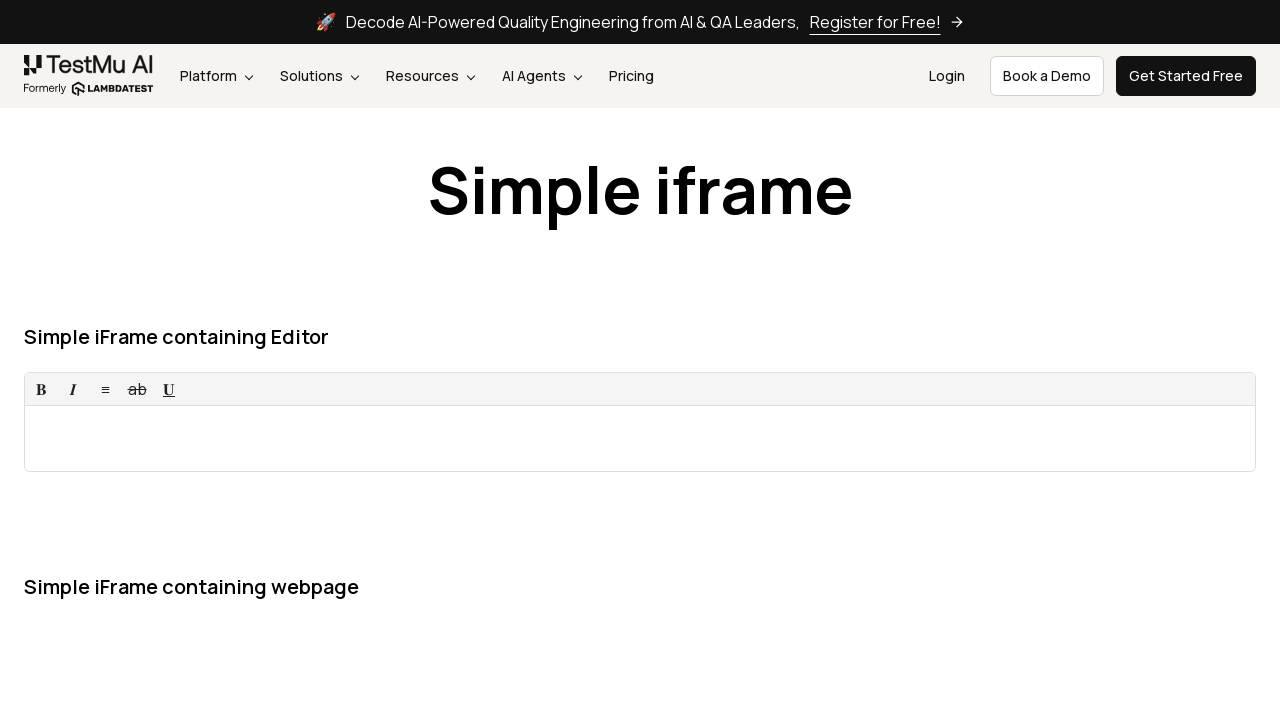

Typed 'Hello World' into the rich text editor
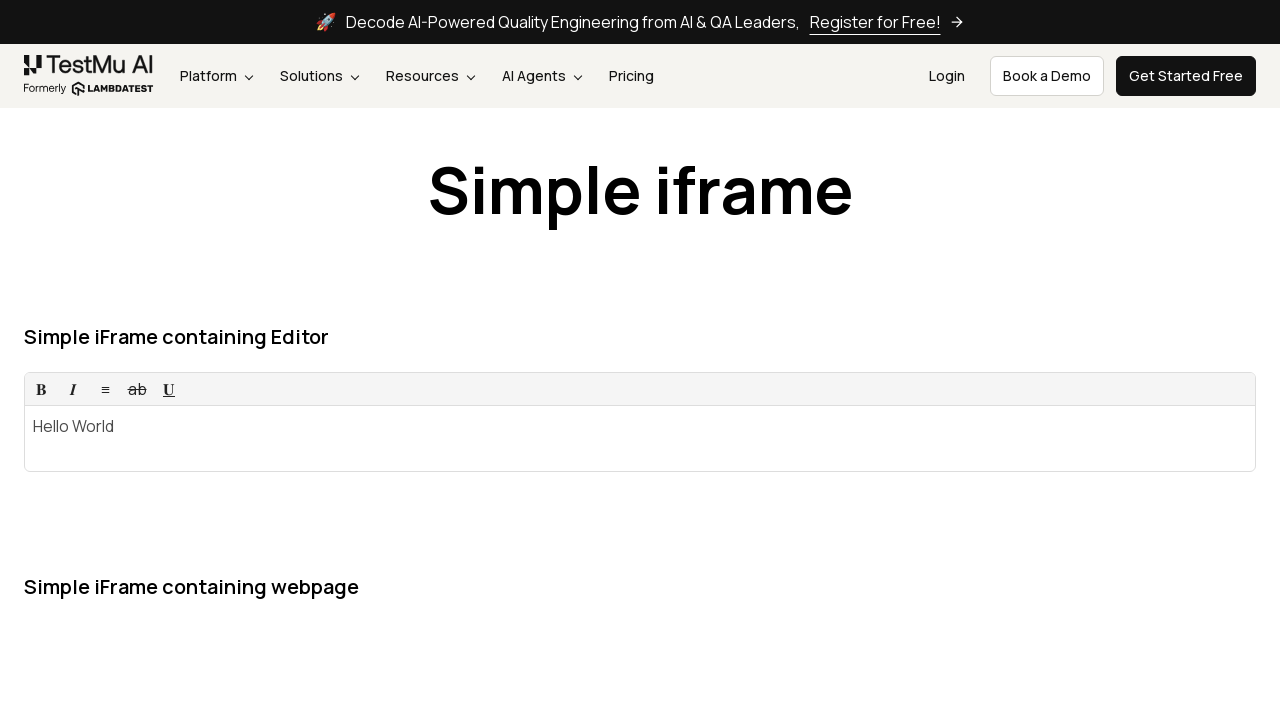

Retrieved text content from editor
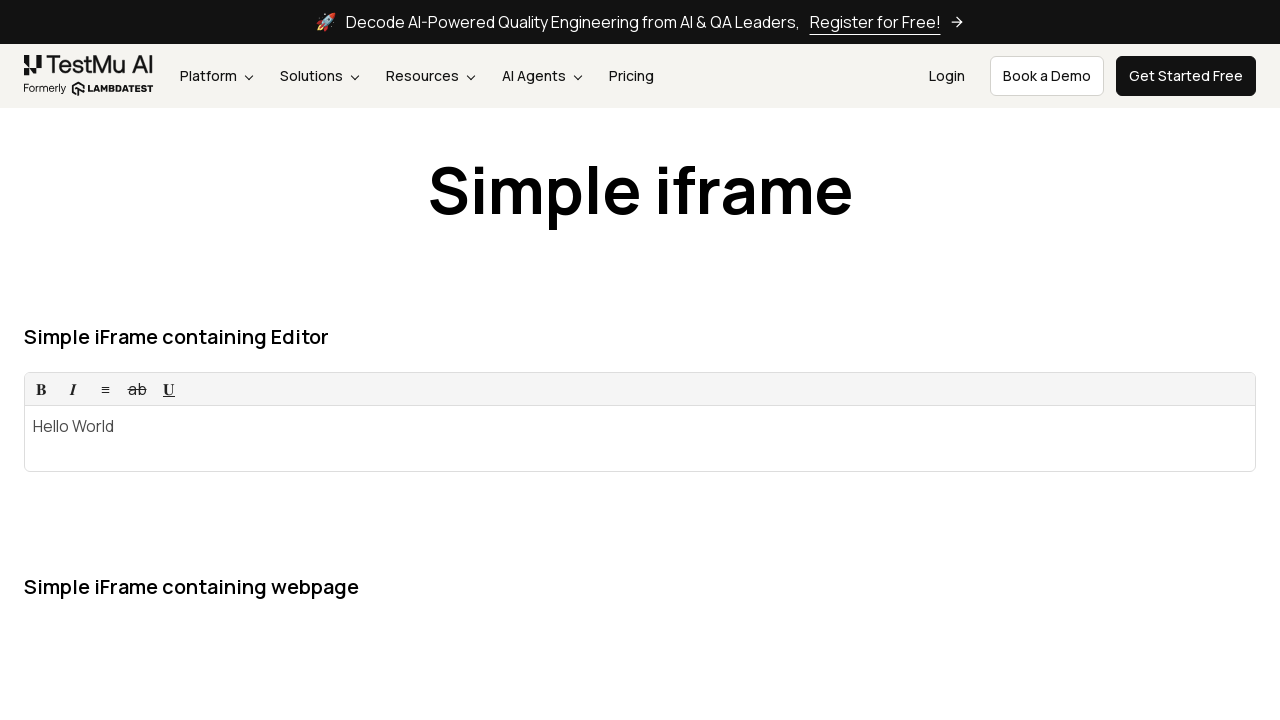

Verified that editor contains 'Hello World' text
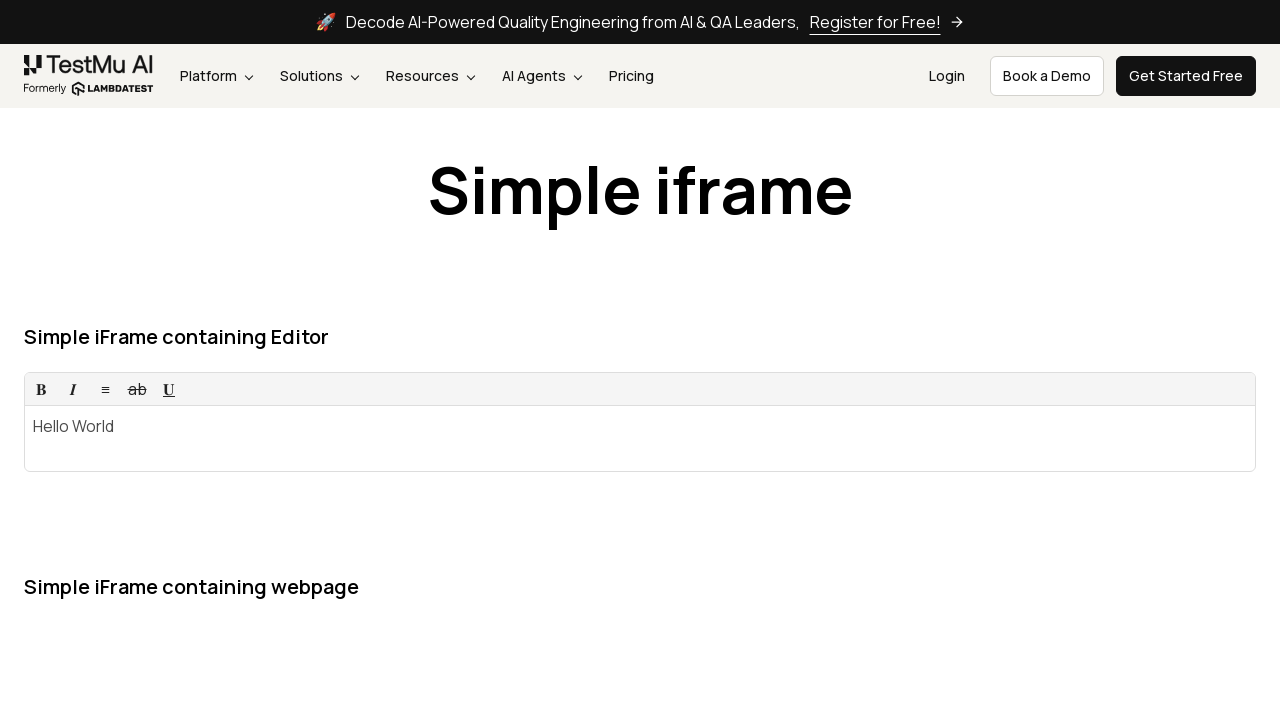

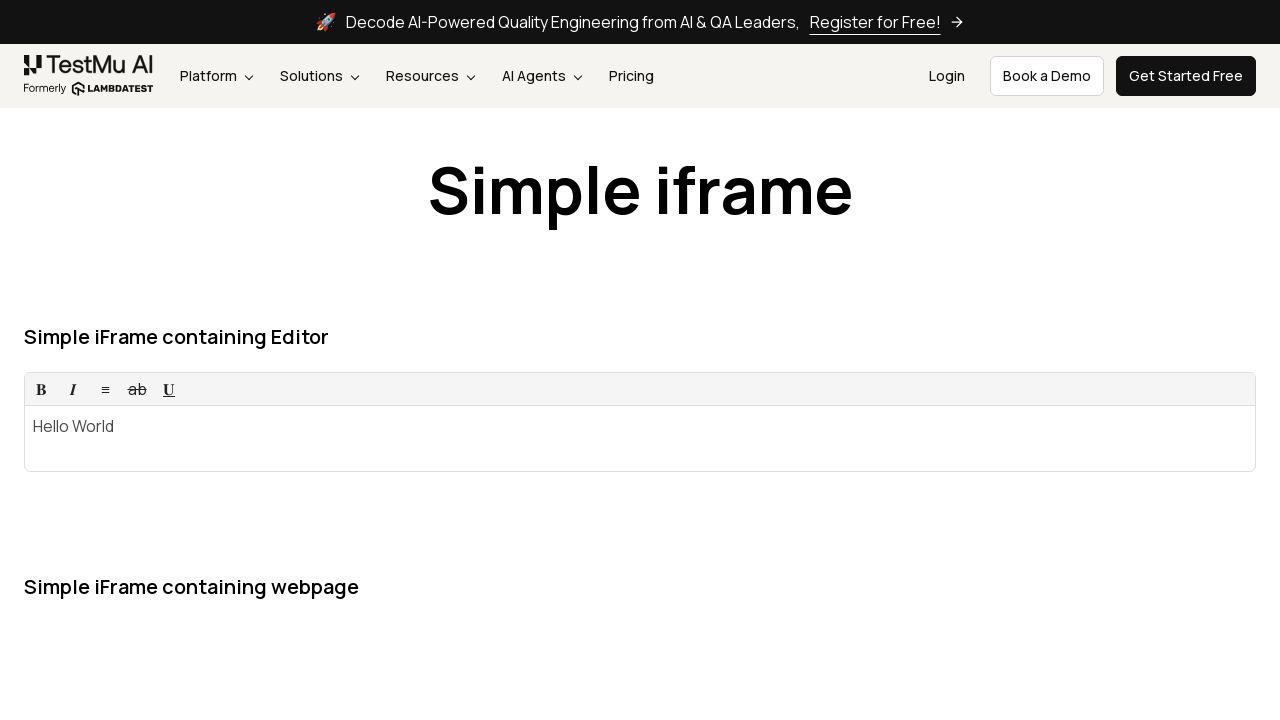